Checks that payment system logos (Visa, MasterCard, Belcard) are present on the MTS Belarus homepage

Starting URL: https://www.mts.by/

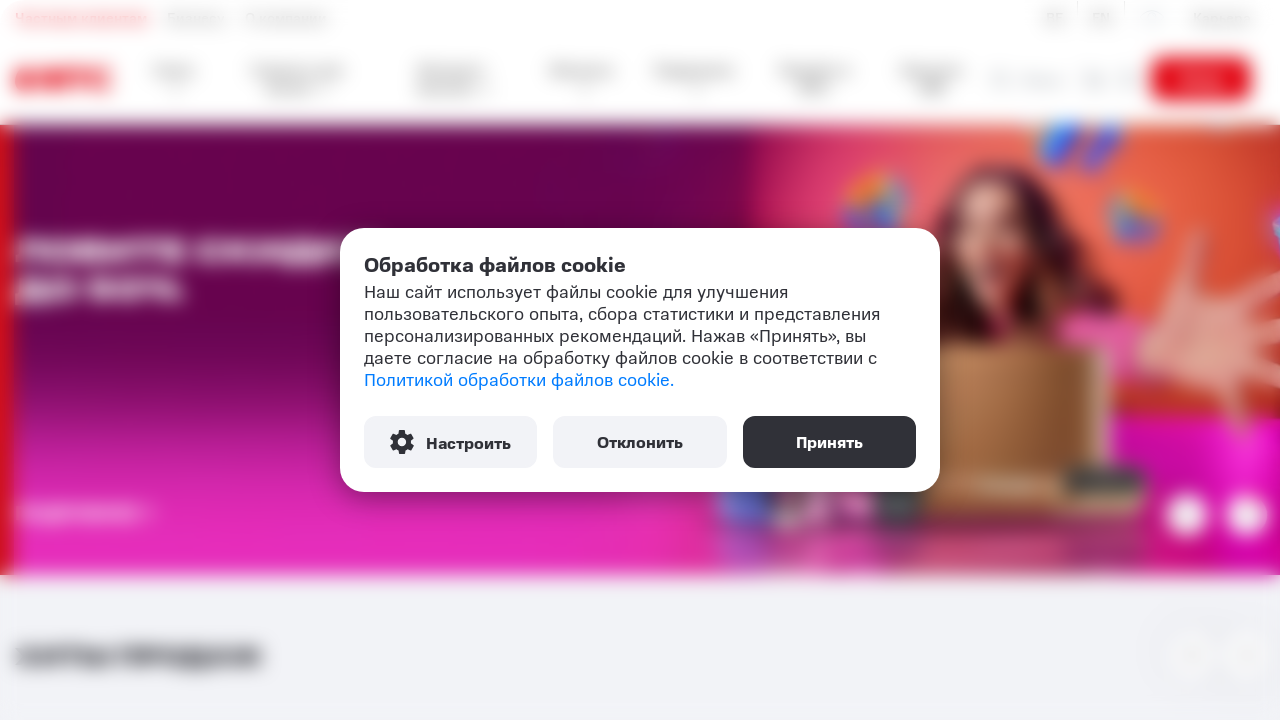

Located Visa logo element
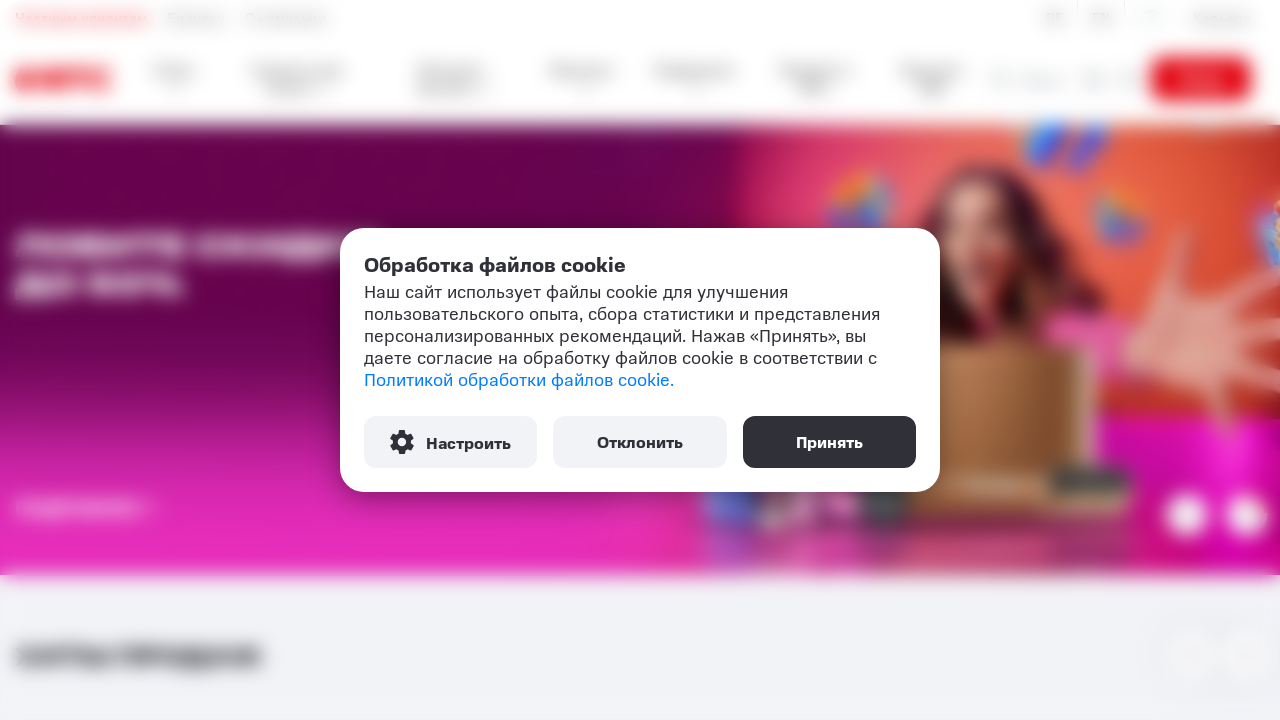

Located Verified By Visa logo element
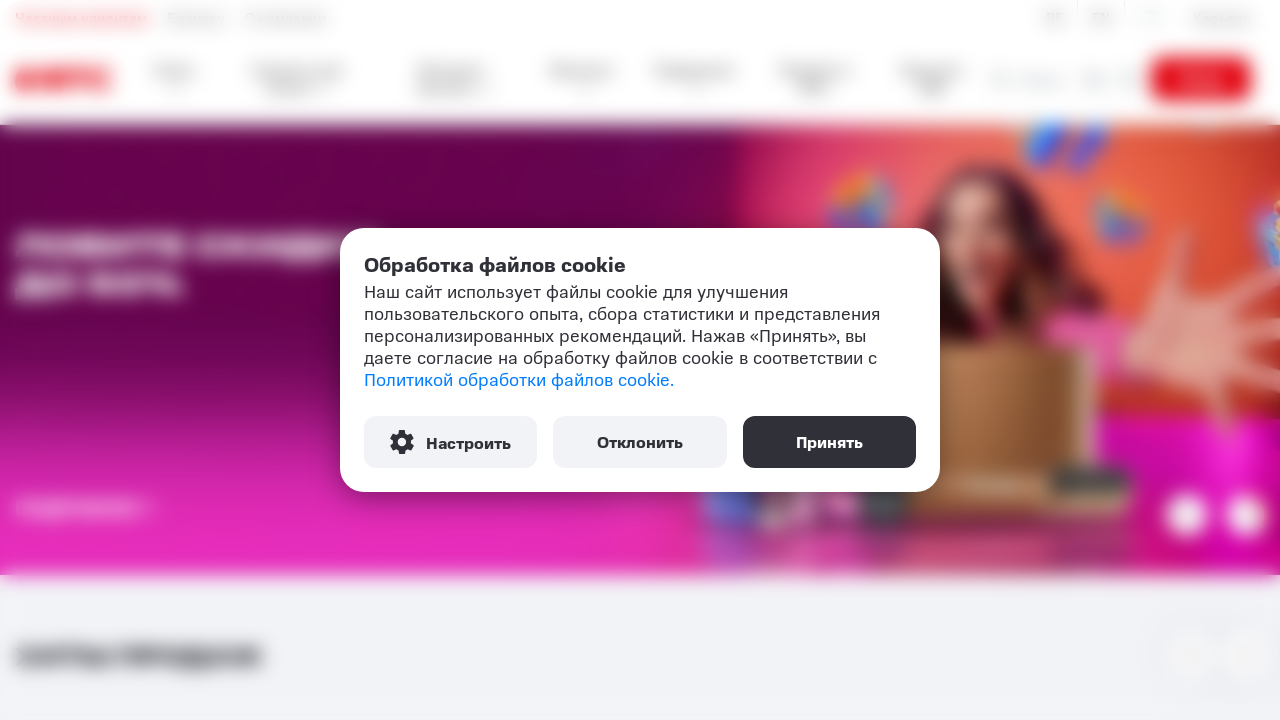

Located MasterCard logo element
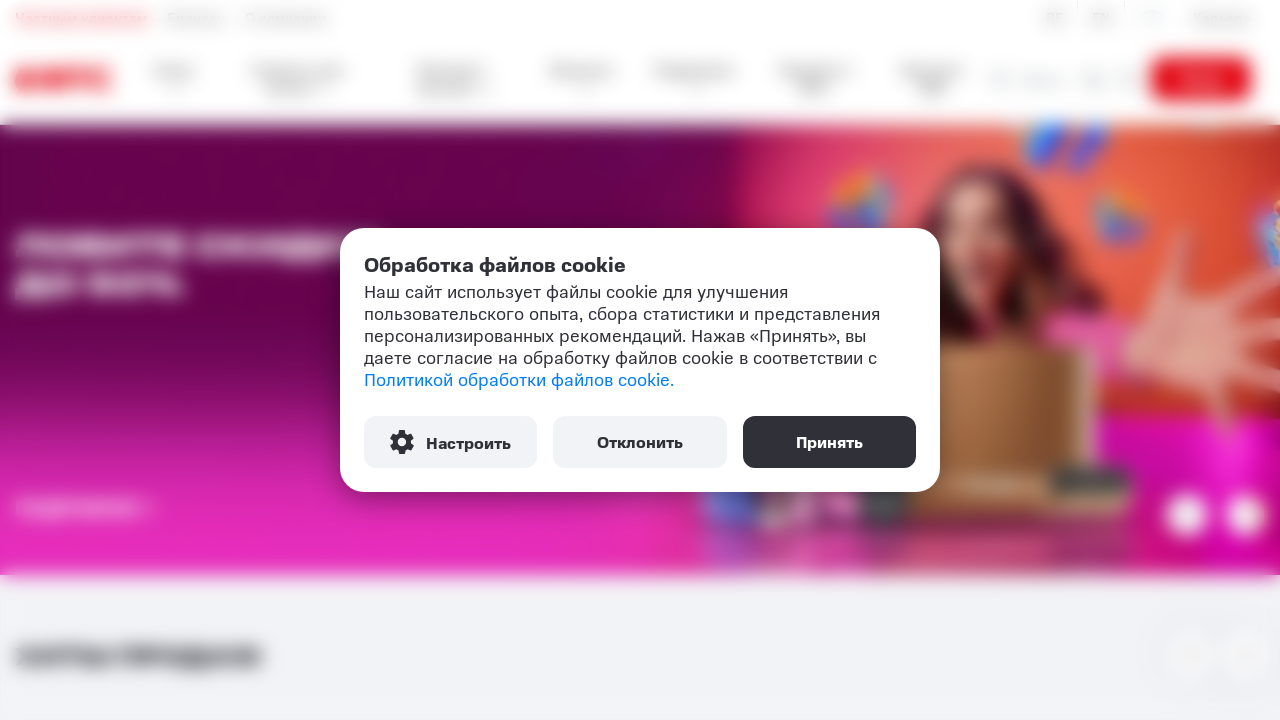

Located MasterCard Secure Code logo element
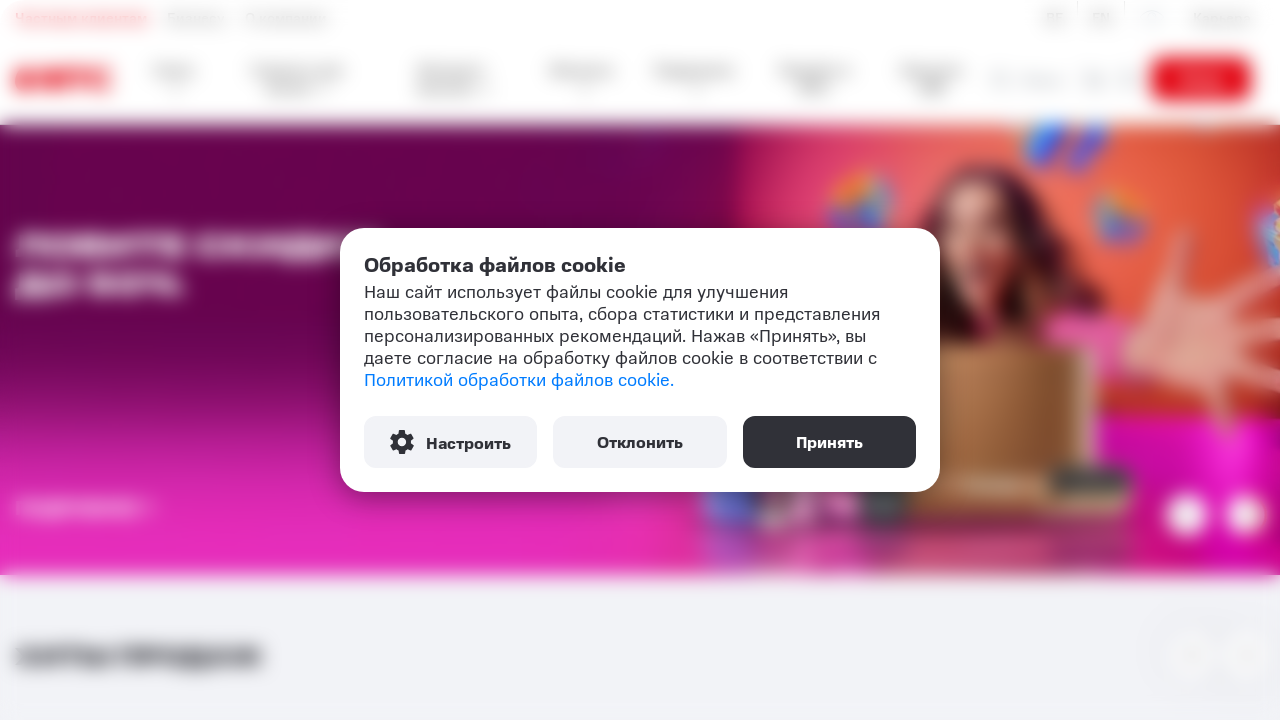

Located Belcard logo element
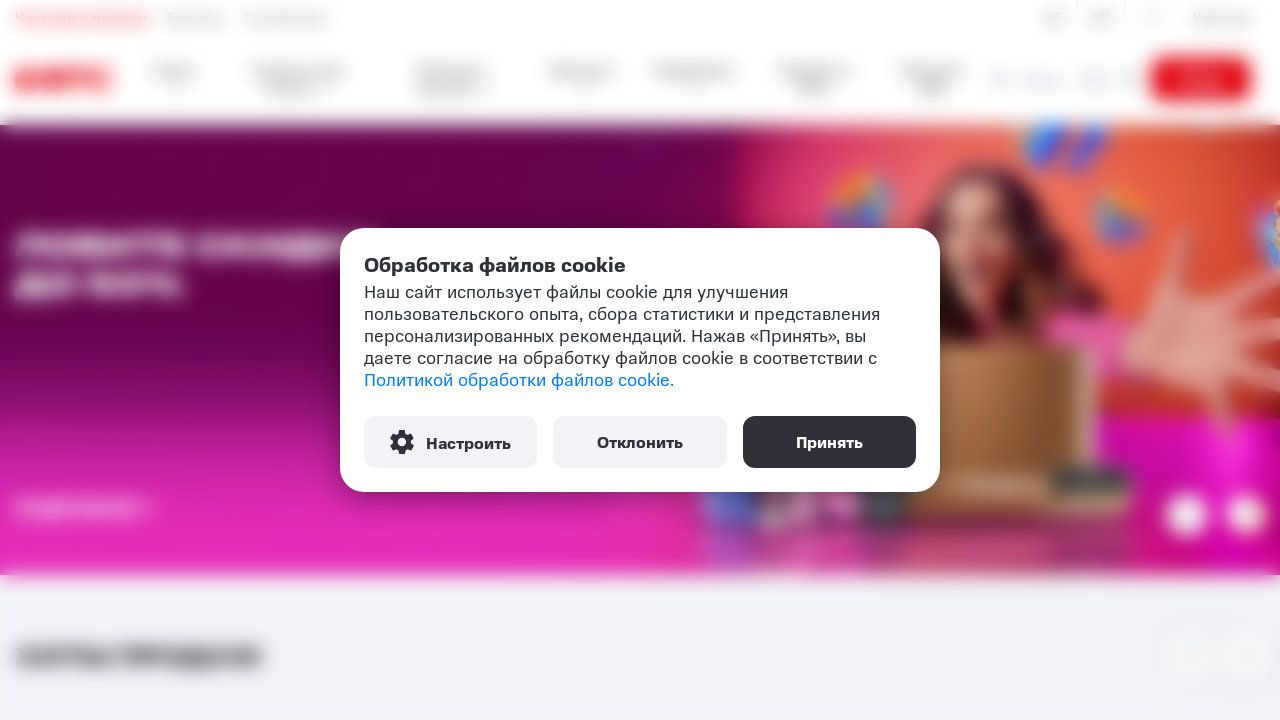

Visa logo attached to DOM
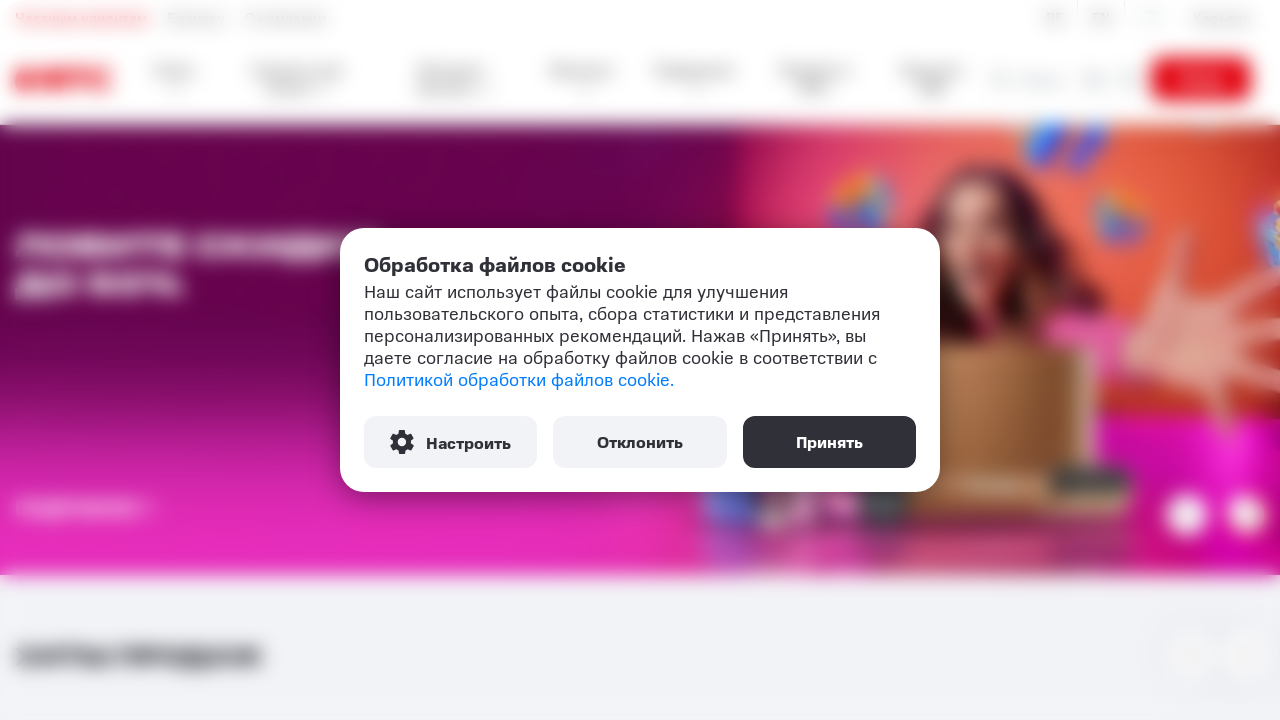

Verified By Visa logo attached to DOM
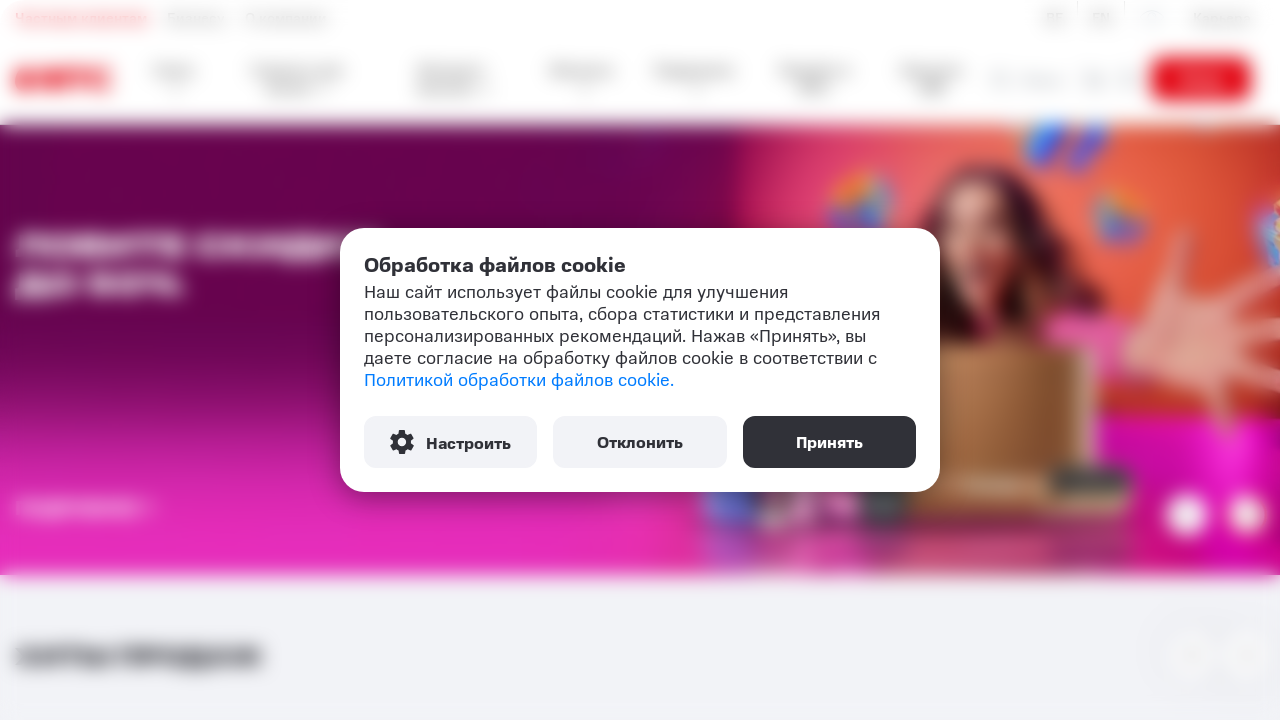

MasterCard logo attached to DOM
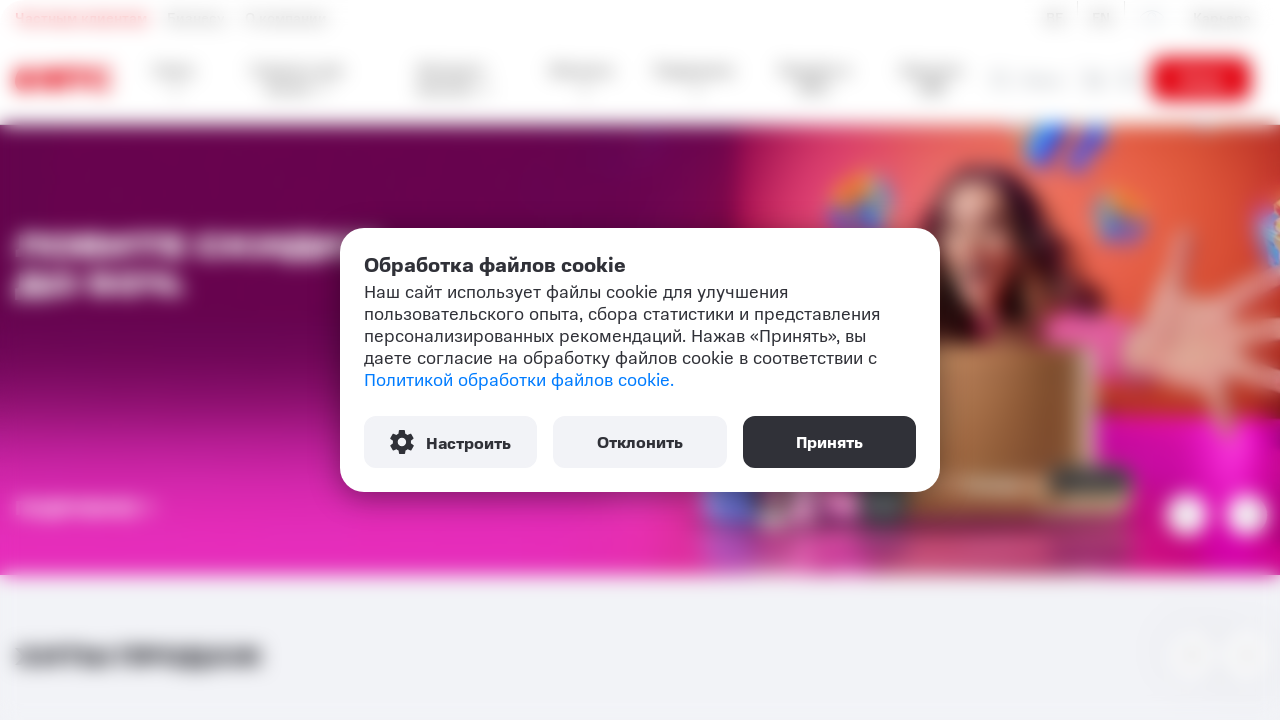

MasterCard Secure Code logo attached to DOM
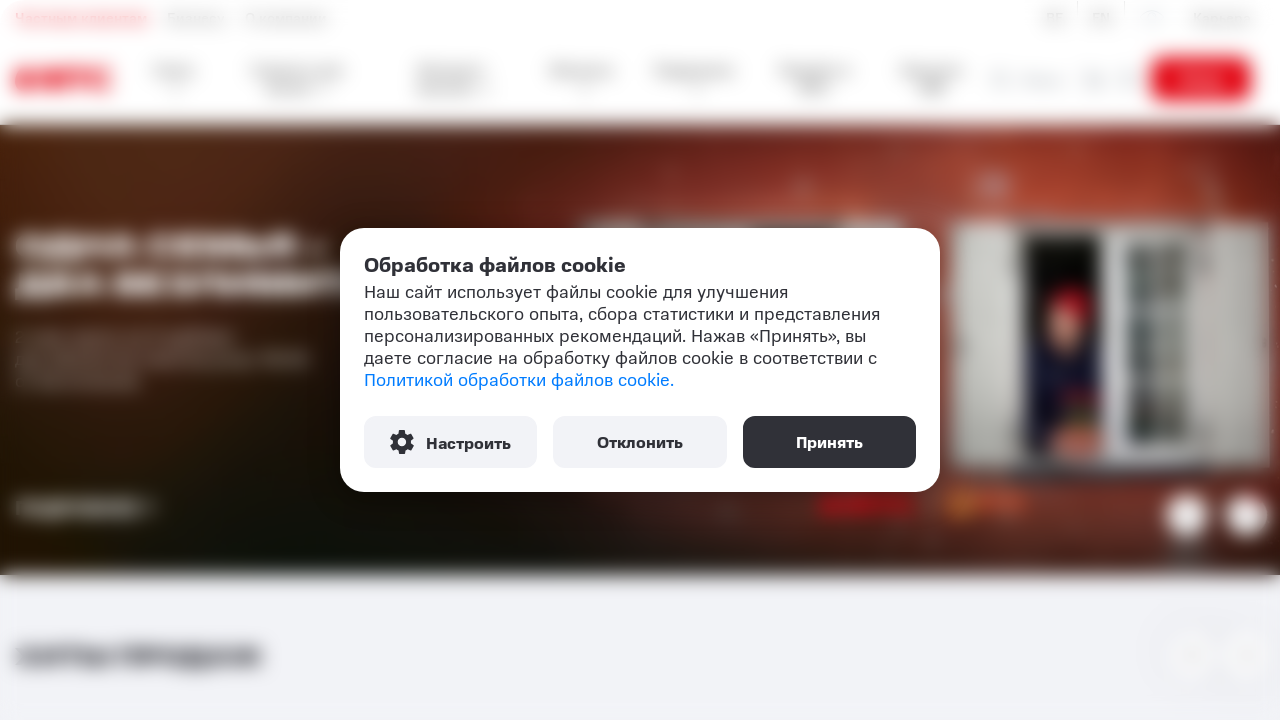

Belcard logo attached to DOM
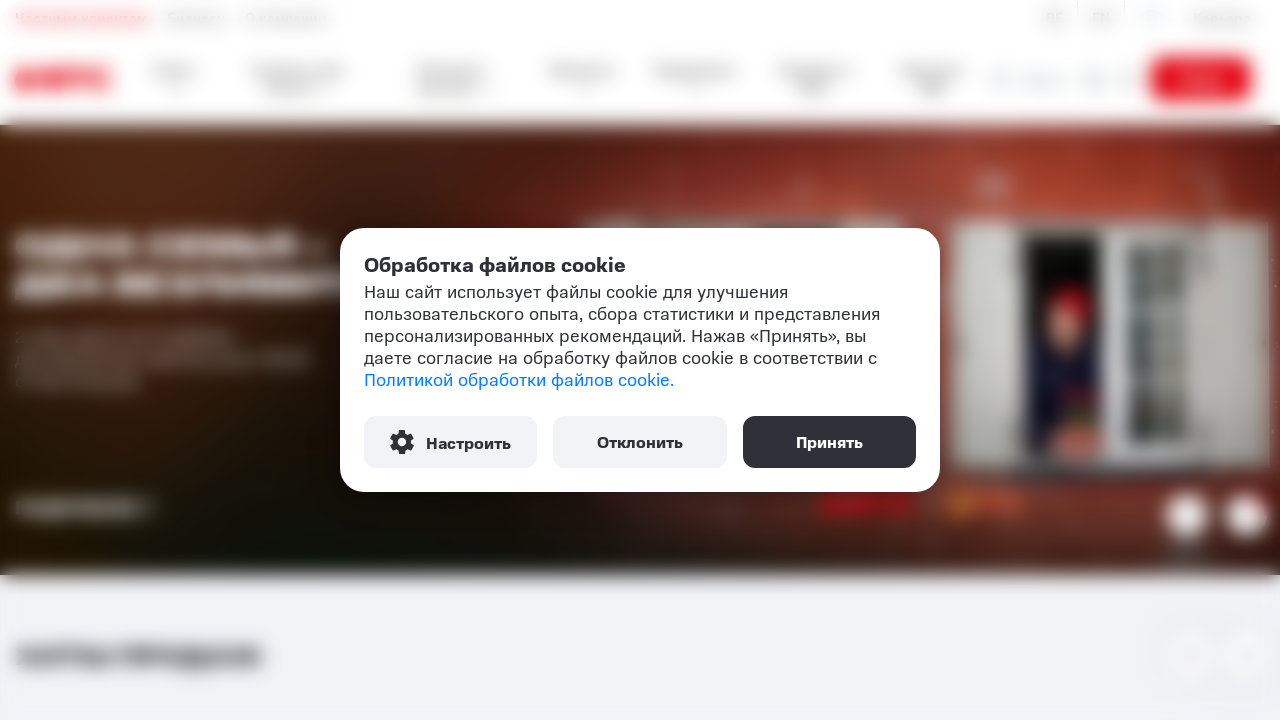

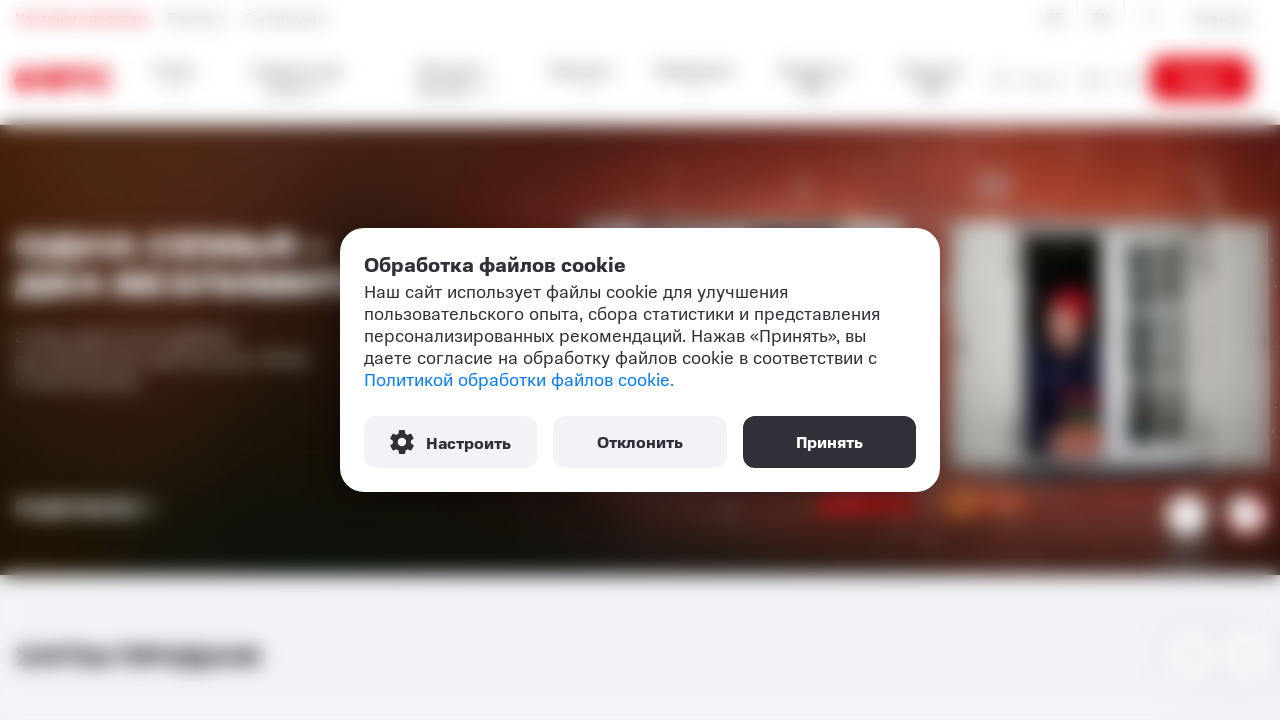